Tests e-commerce add-to-cart functionality by locating a product, clicking the "Add to cart" button, and verifying the product appears in the shopping cart.

Starting URL: https://bstackdemo.com/

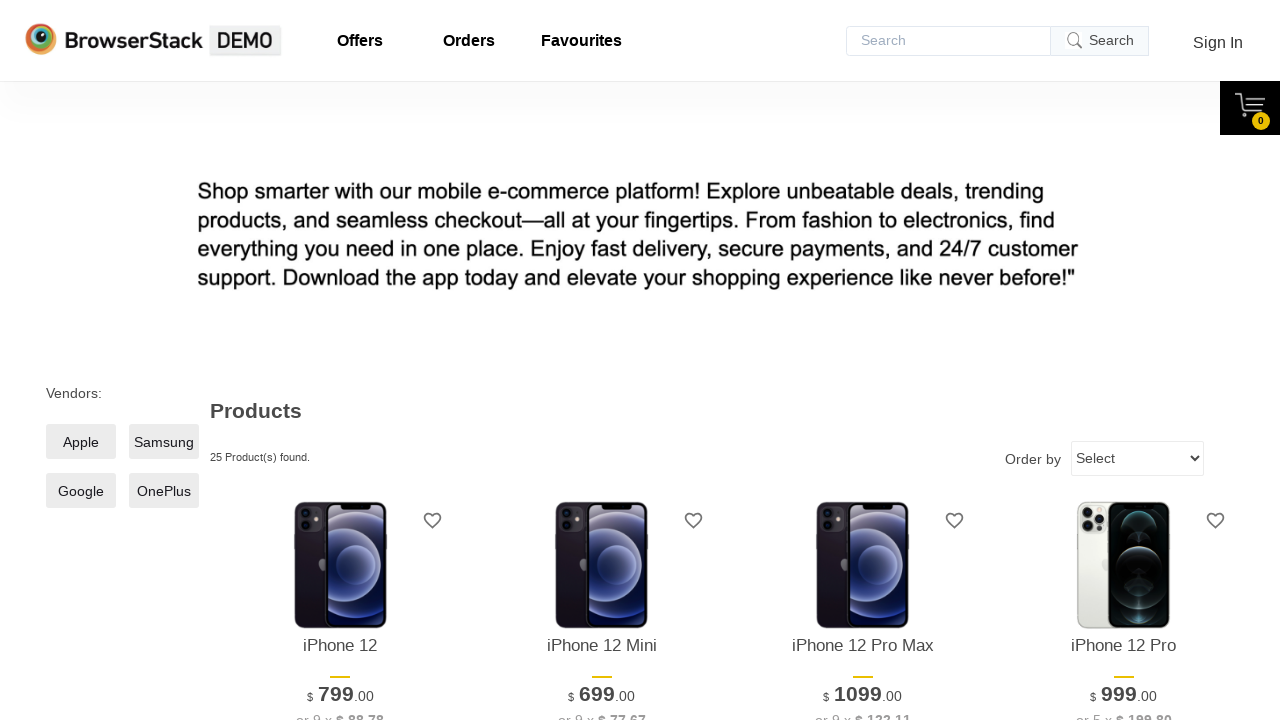

Waited for page to load (domcontentloaded state)
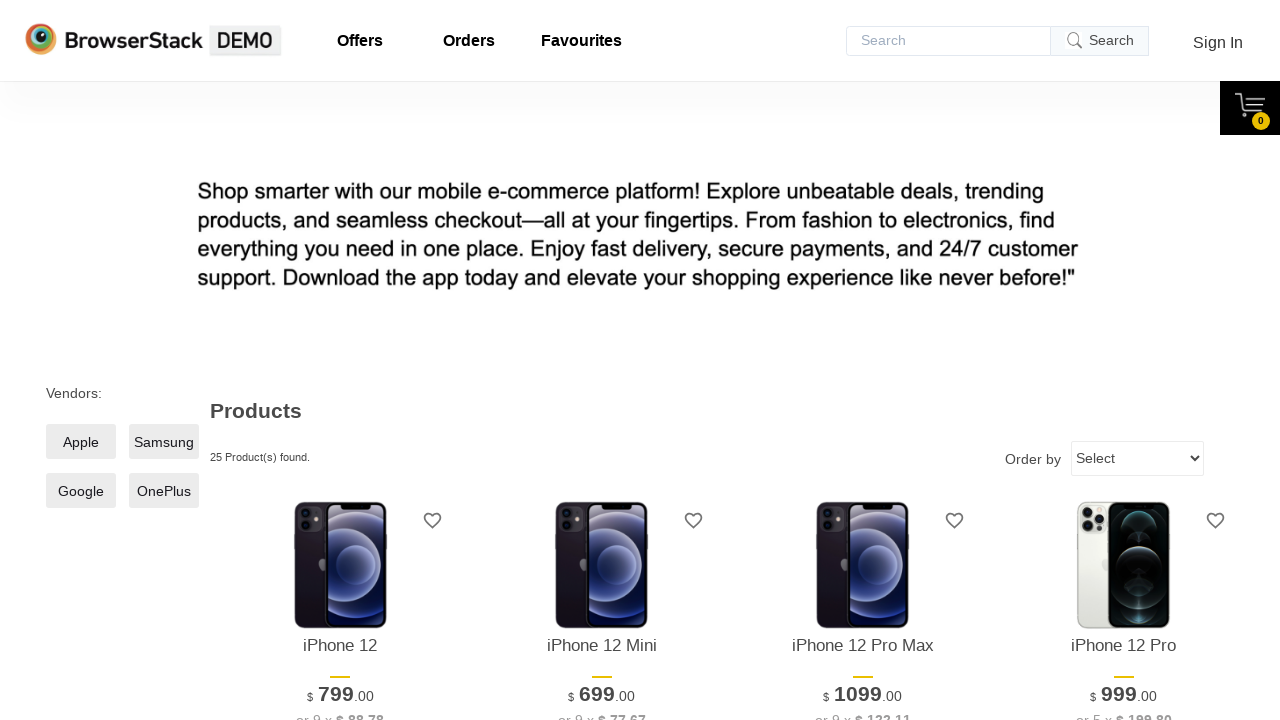

Verified page title contains 'StackDemo'
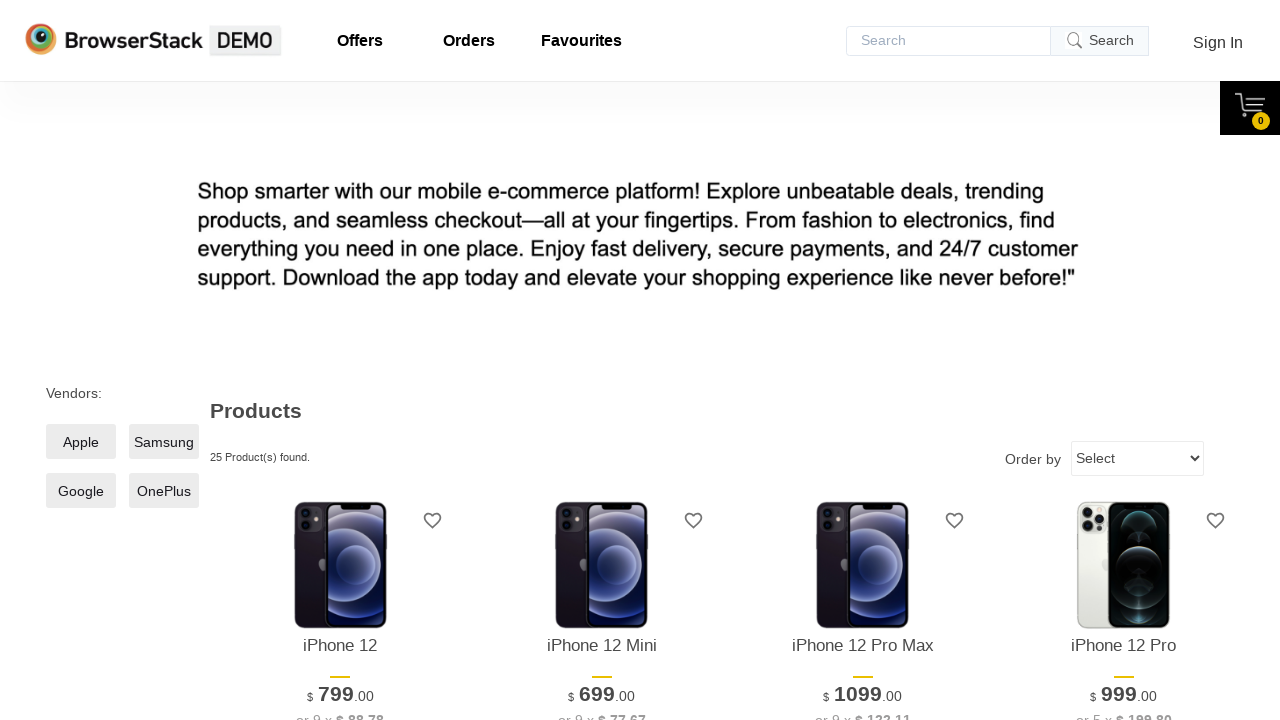

Waited for first product element to be visible
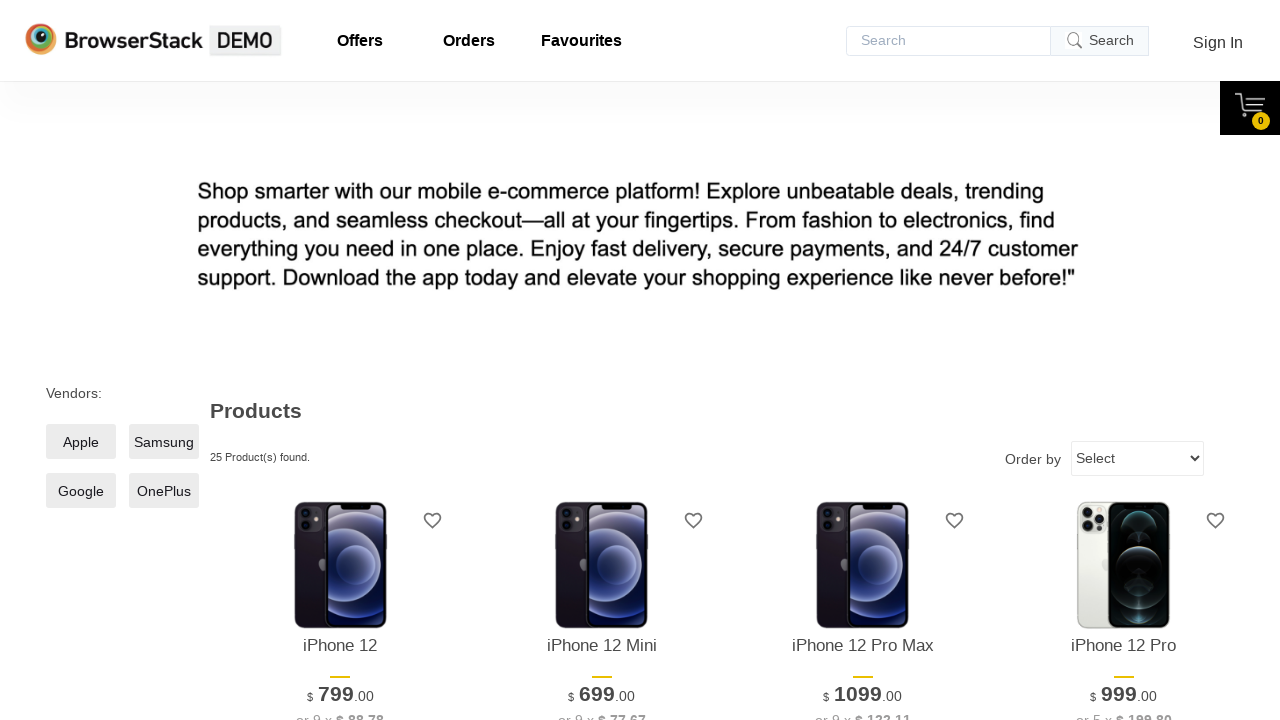

Retrieved product name: 'iPhone 12'
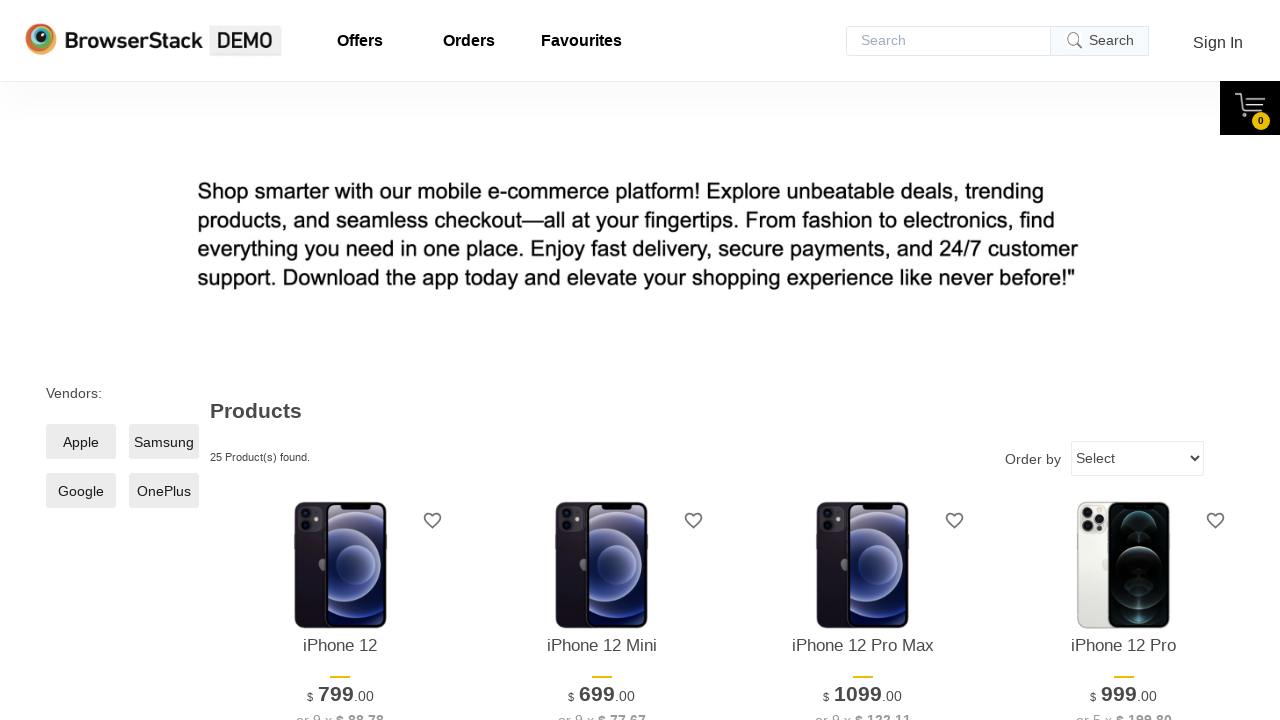

Waited for 'Add to cart' button to be visible
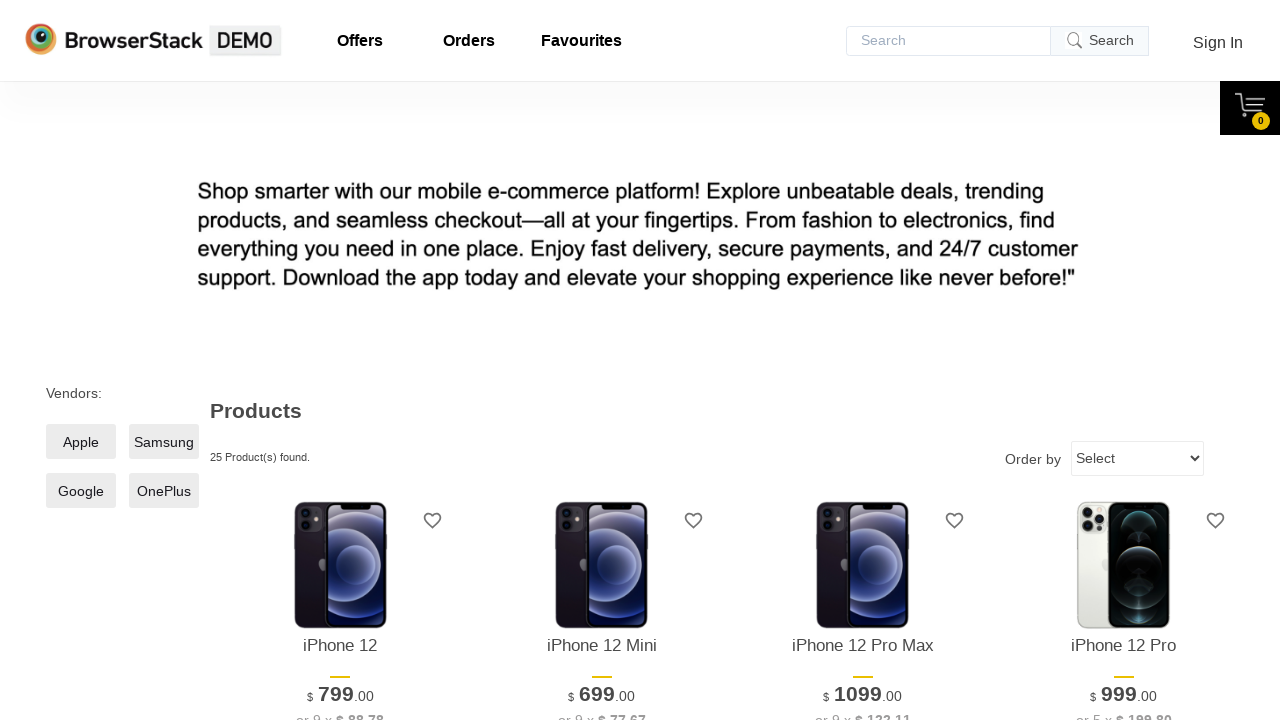

Clicked 'Add to cart' button for first product at (340, 361) on xpath=//*[@id="1"]/div[4]
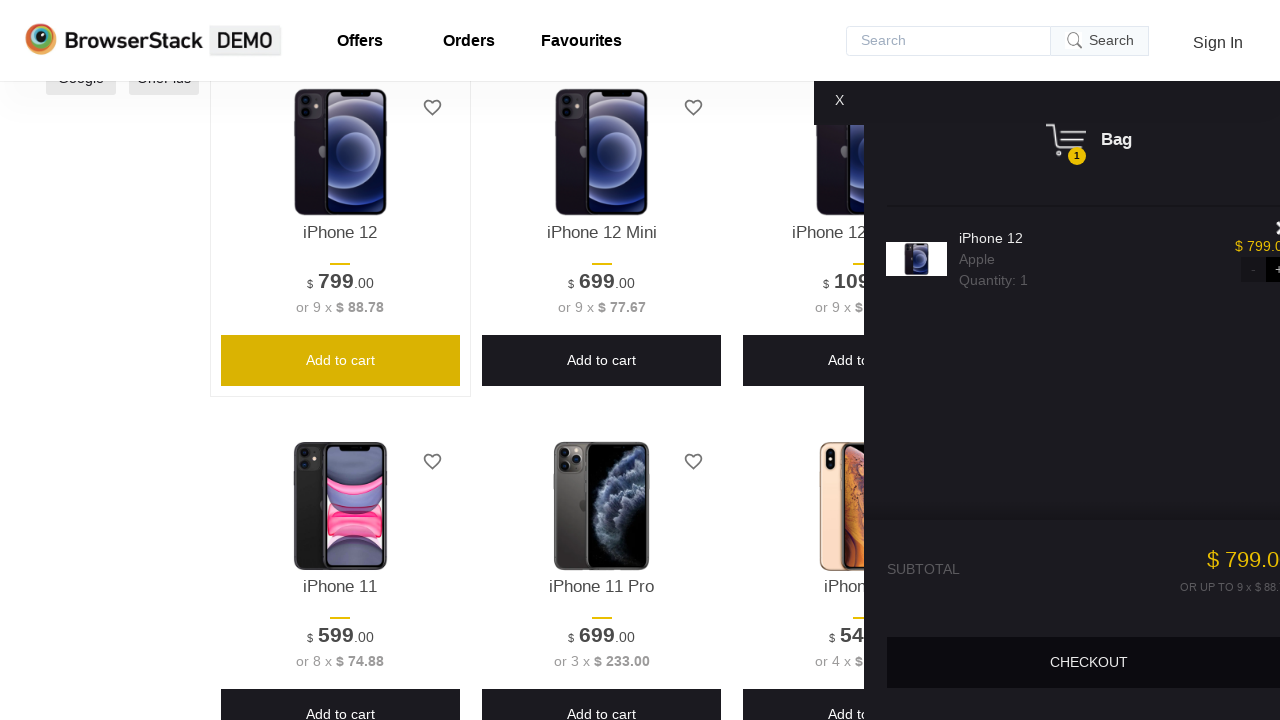

Waited for shopping cart pane to be visible
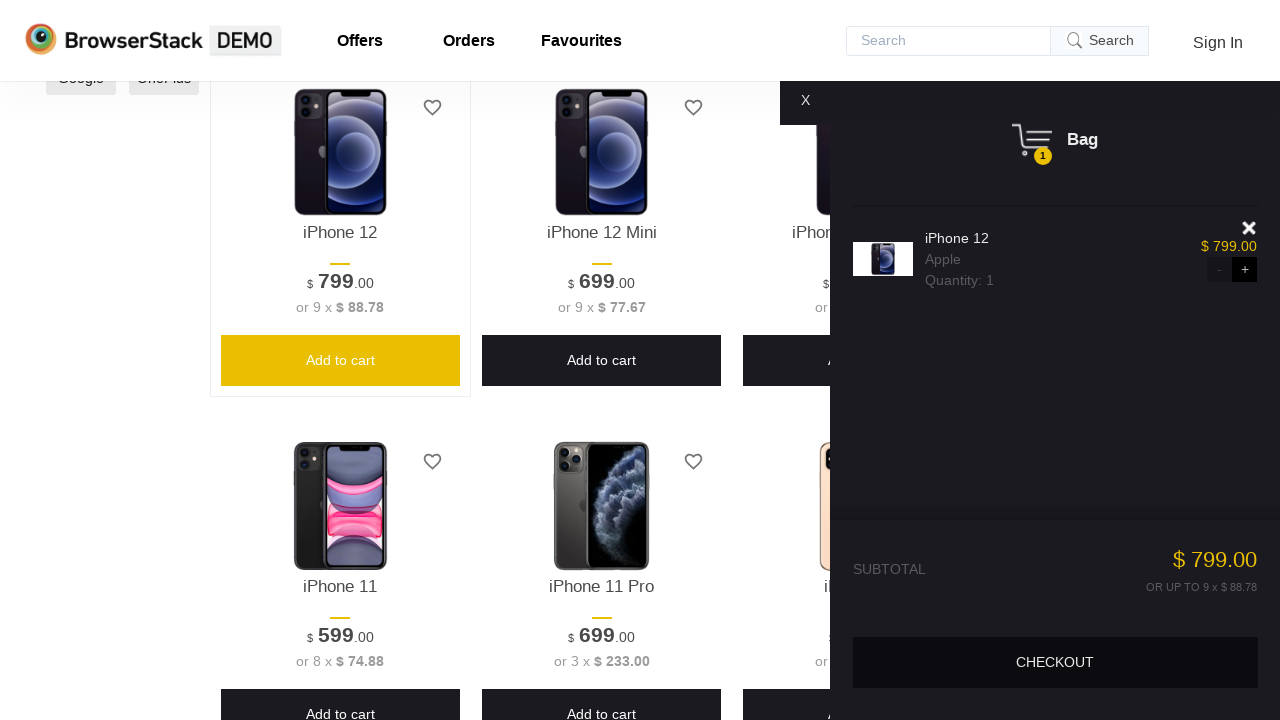

Waited for product in cart to be visible
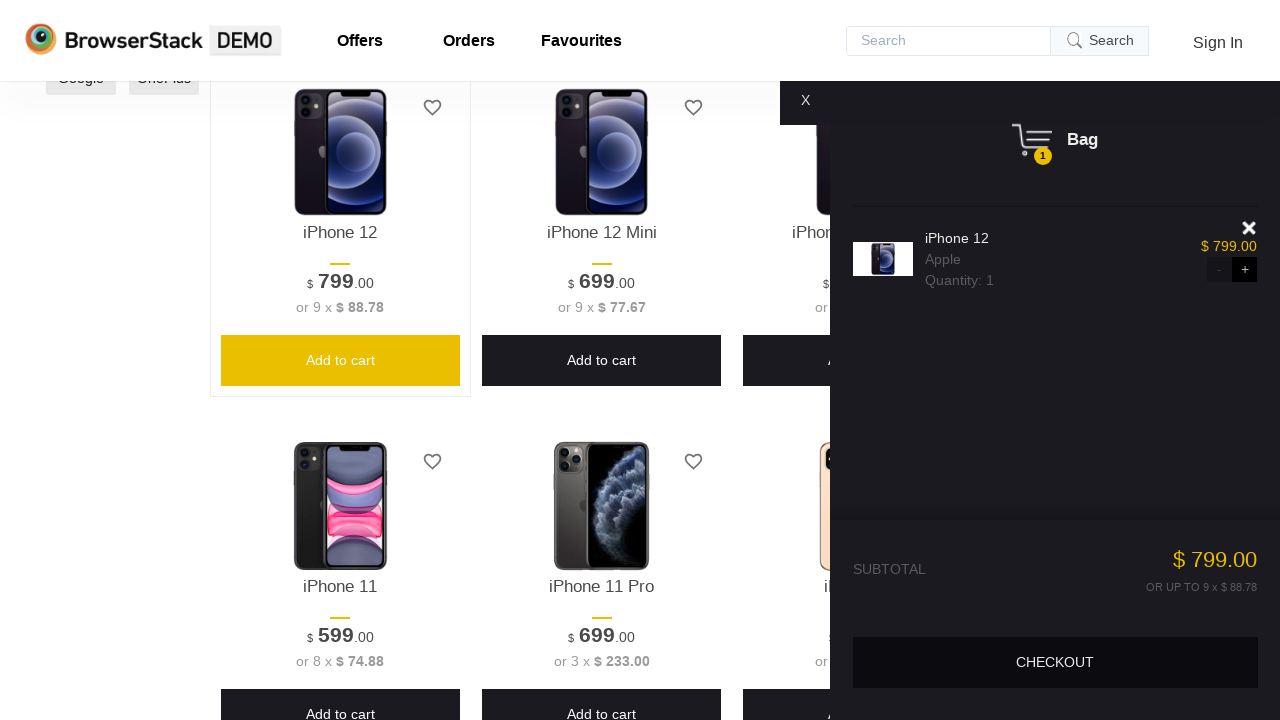

Retrieved product name from cart: 'iPhone 12'
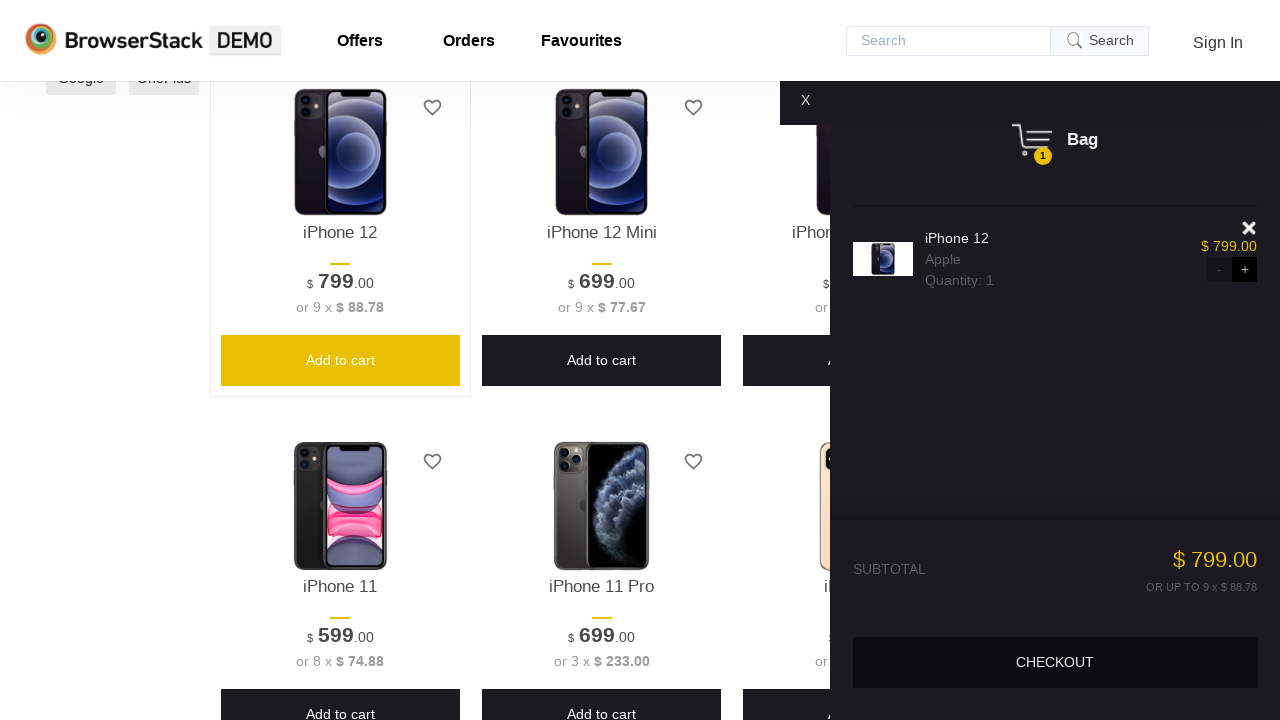

Verified product in cart matches original product ('iPhone 12')
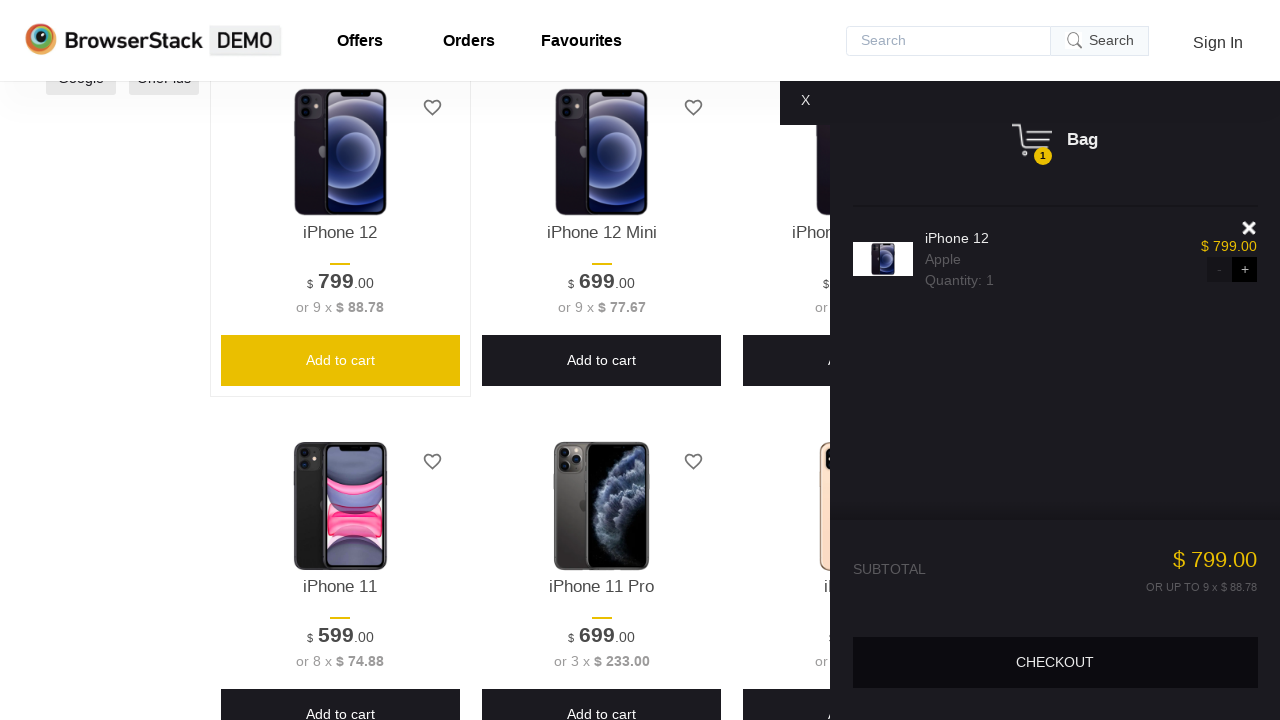

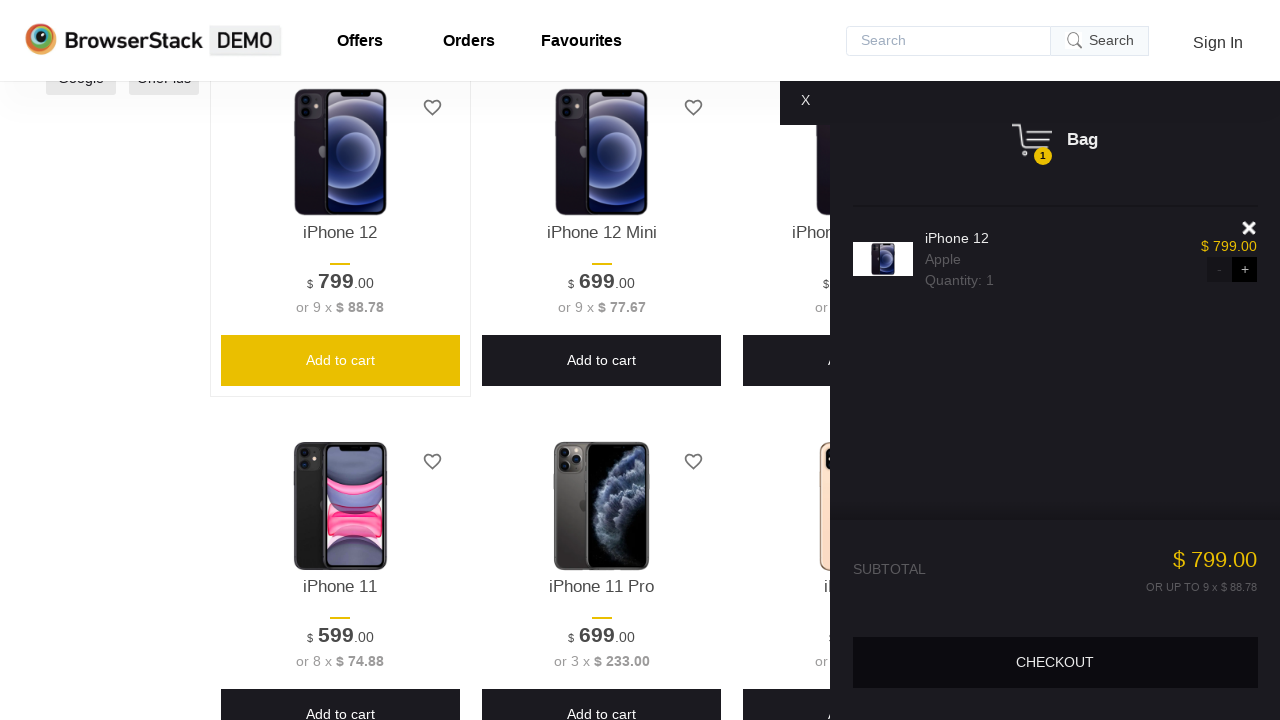